Tests dependent dropdown functionality by selecting a country from the dropdown and then selecting a state, demonstrating both click-based and Select class-based dropdown interactions.

Starting URL: https://phppot.com/demo/jquery-dependent-dropdown-list-countries-and-states/

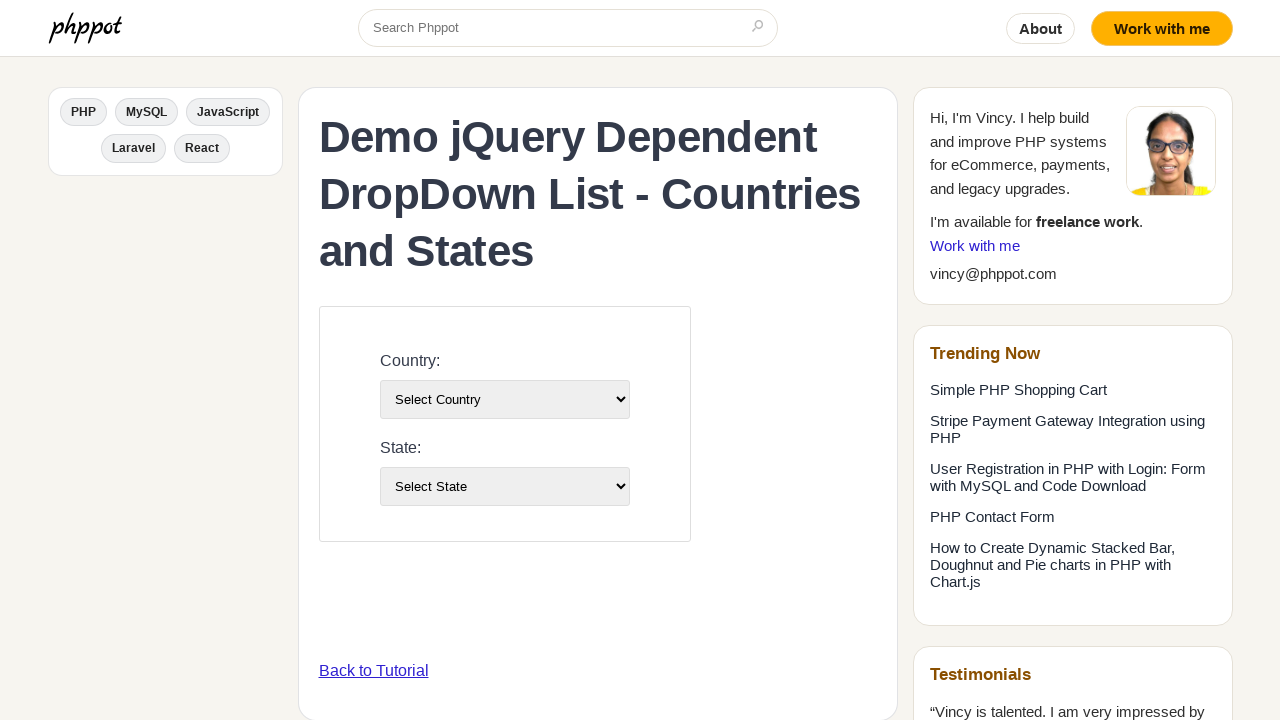

Clicked on country dropdown at (504, 399) on #country-list
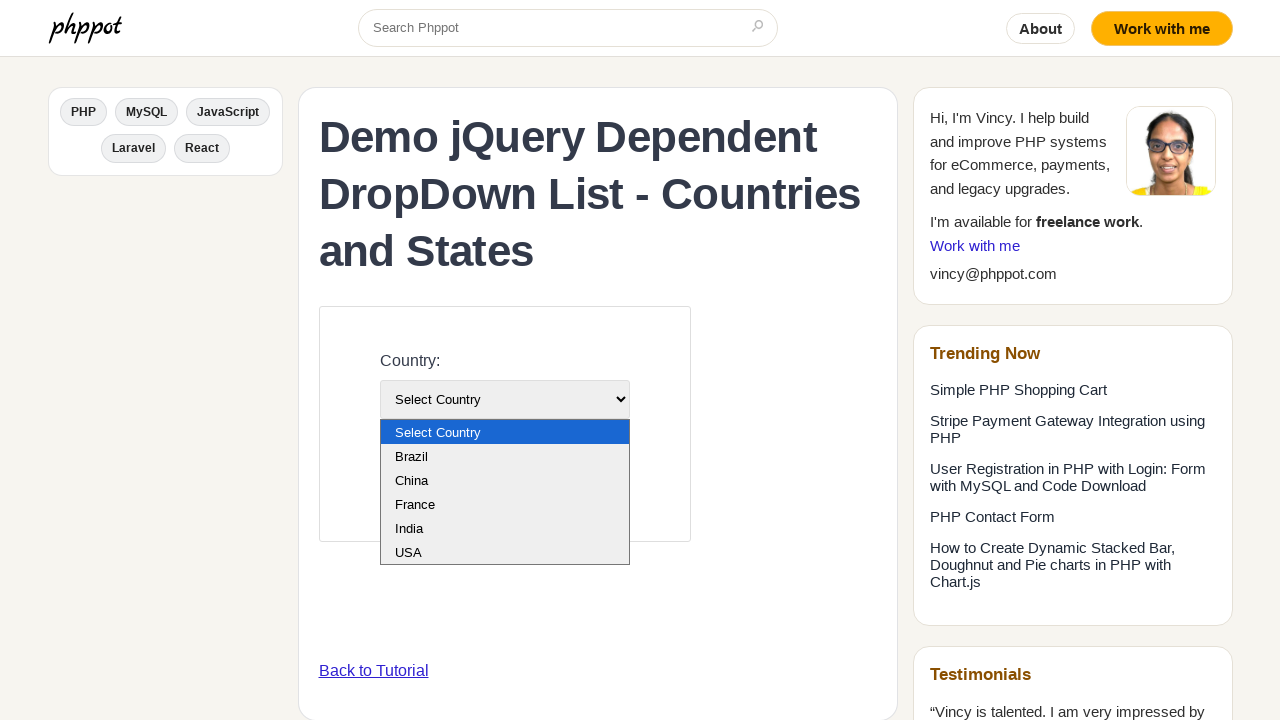

Selected country with value 3 on #country-list
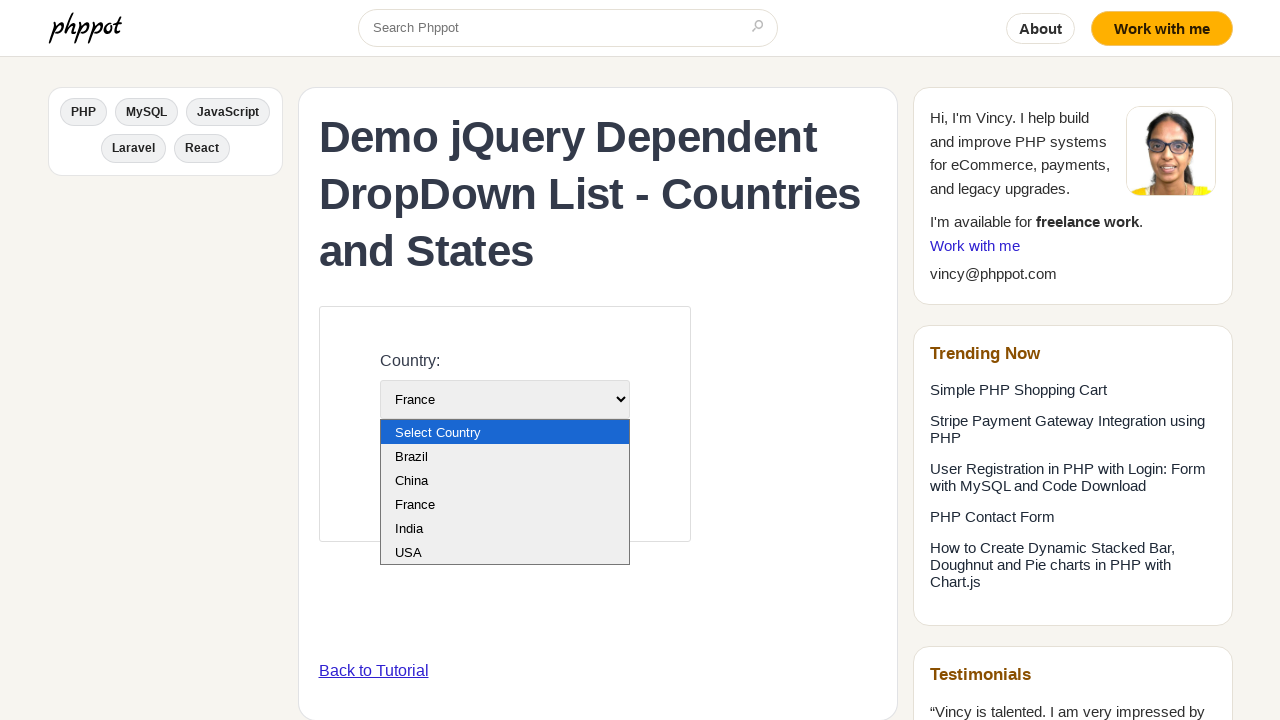

Waited 2 seconds for state dropdown to populate
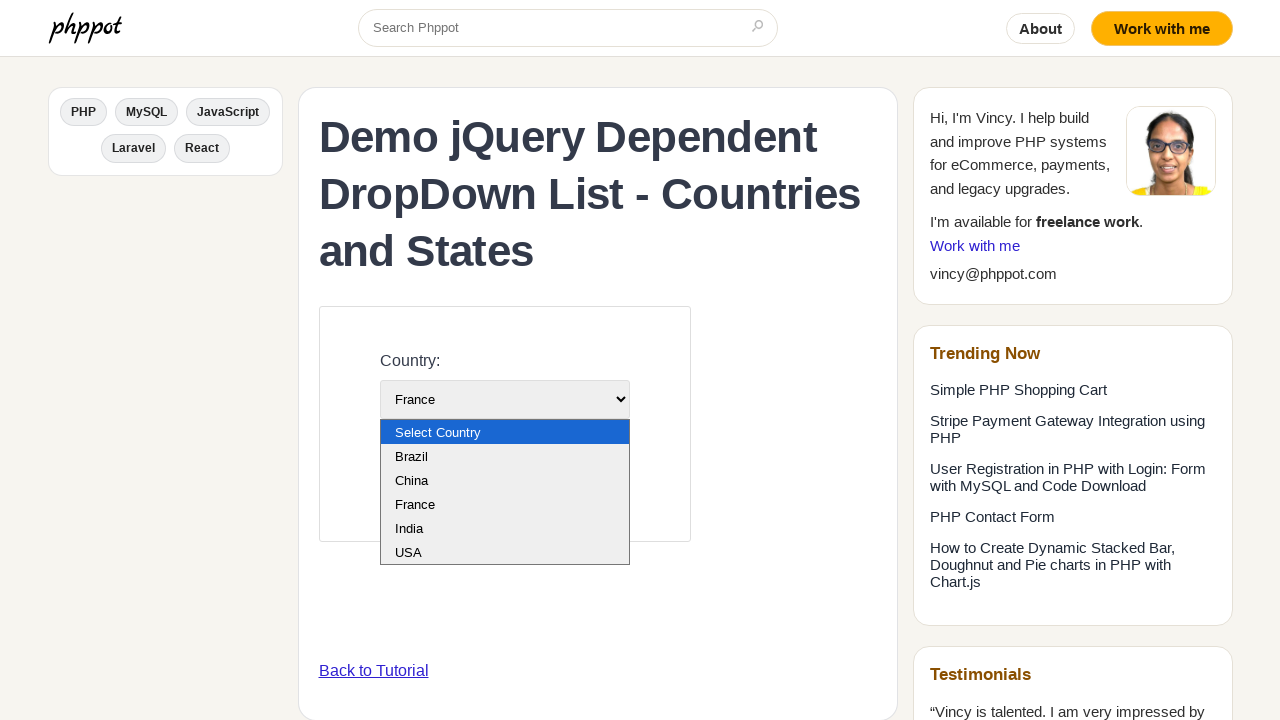

Clicked on state dropdown at (504, 486) on #state-list
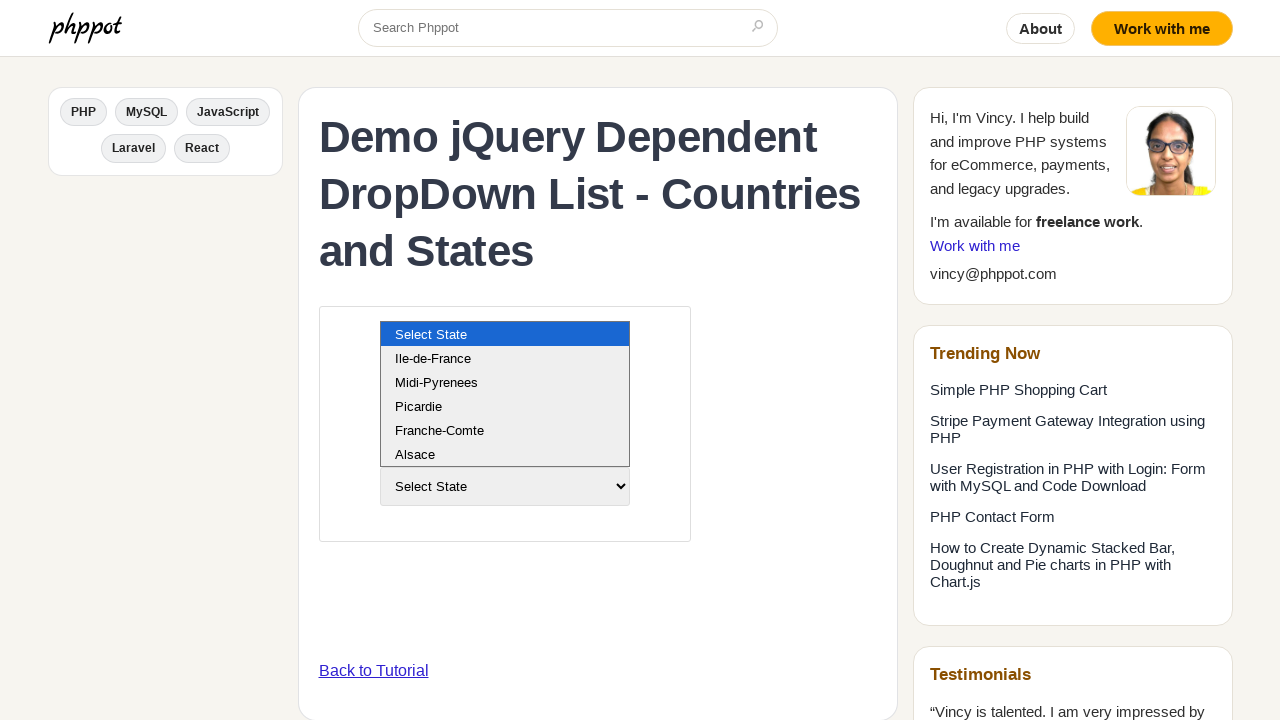

Selected state with value 12 on #state-list
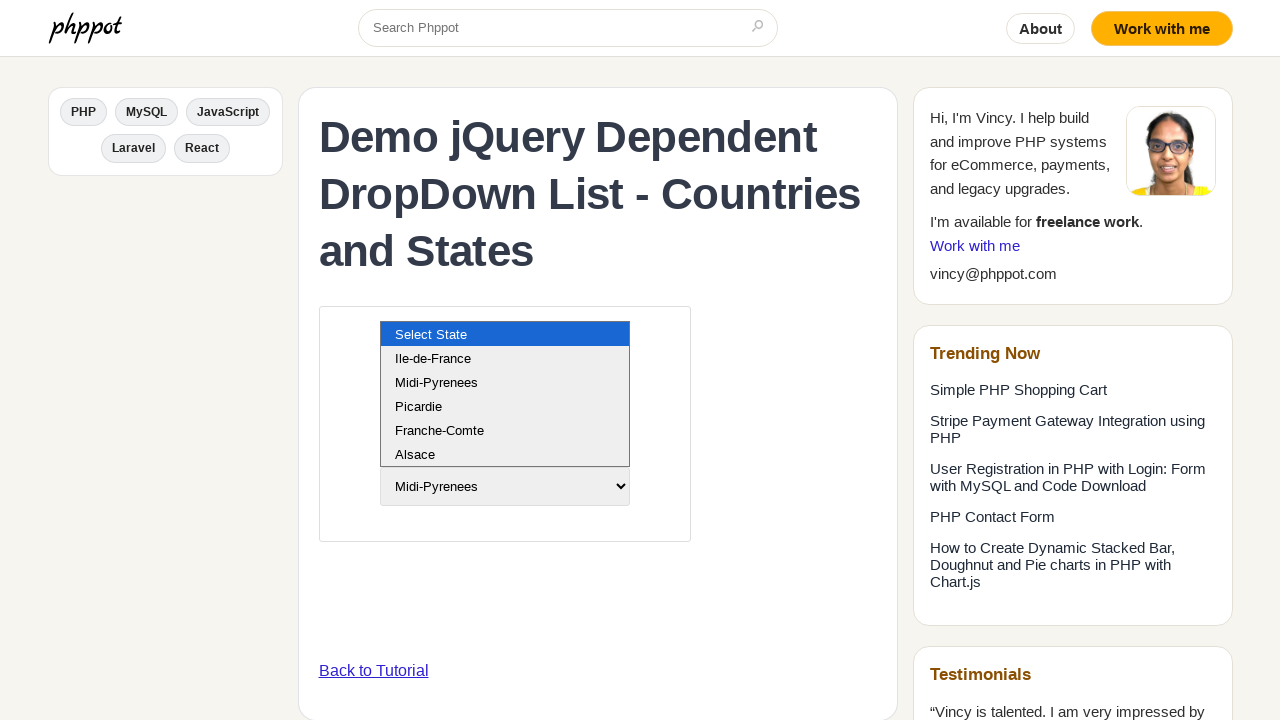

Waited 2 seconds for state selection to complete
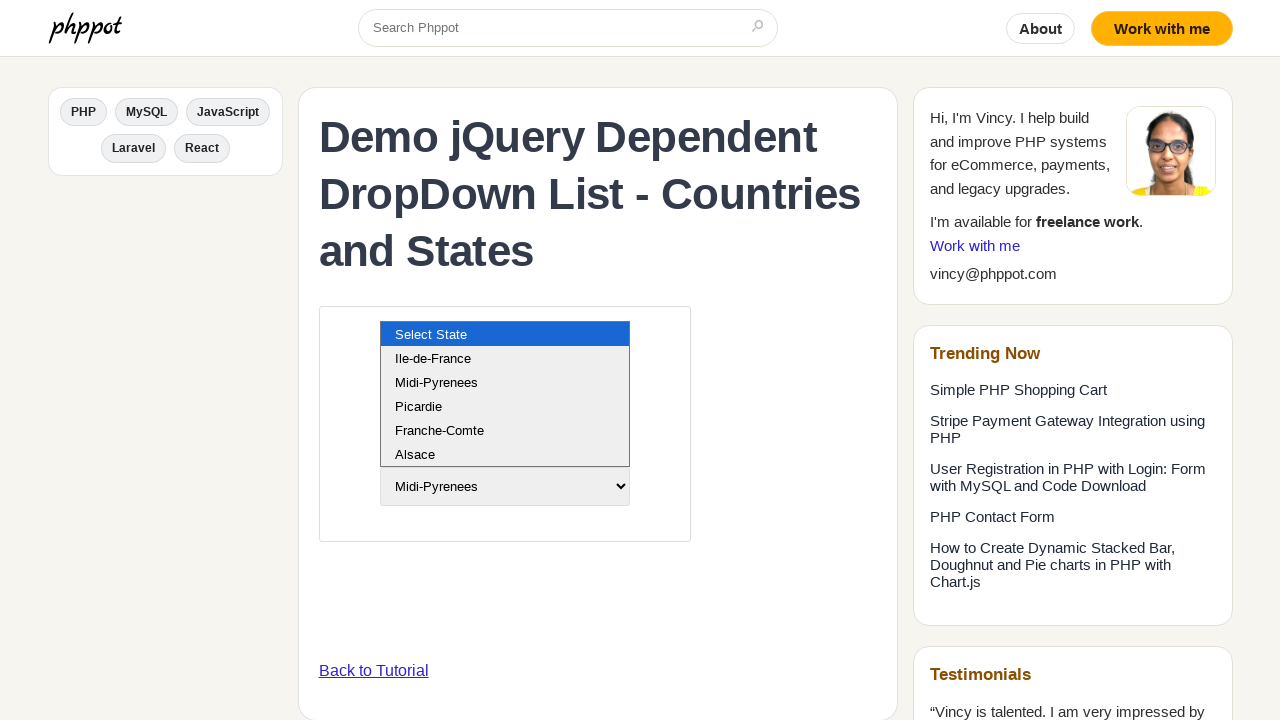

Selected different country with value 4 on #country-list
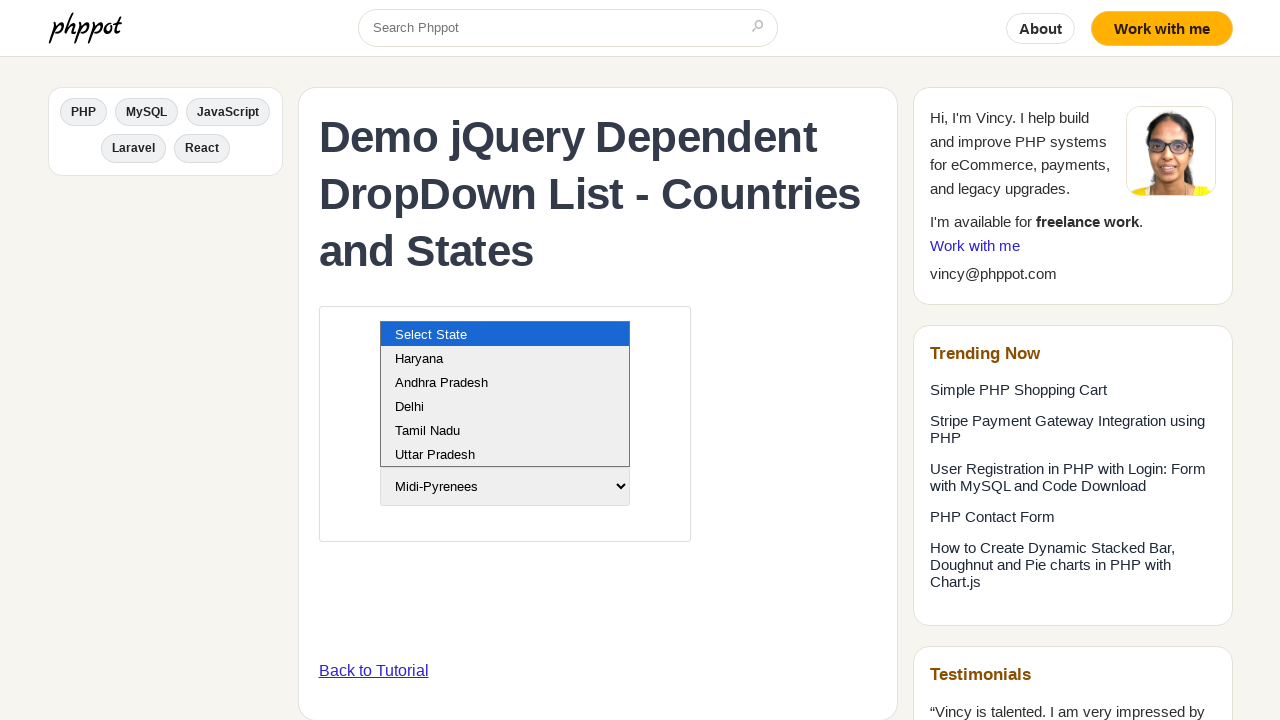

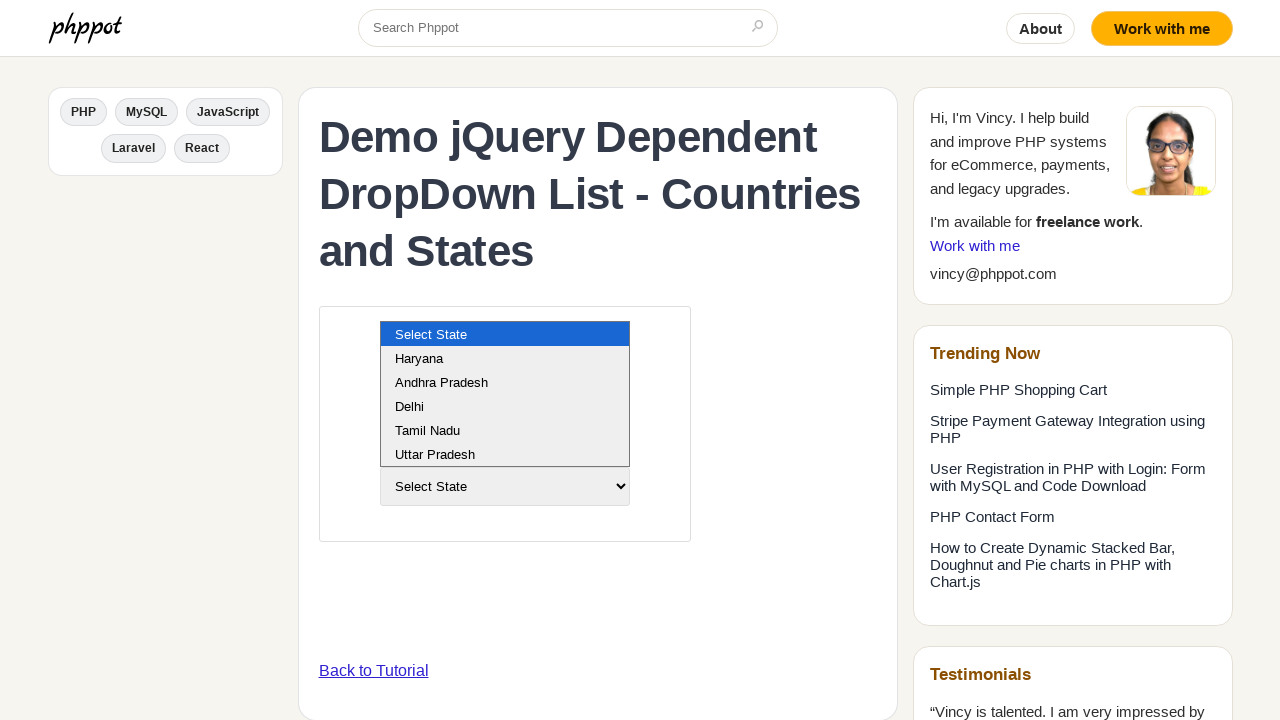